Navigates to the nopCommerce demo site, maximizes the window, waits briefly, and then refreshes the page using JavaScript

Starting URL: https://demo.nopcommerce.com/

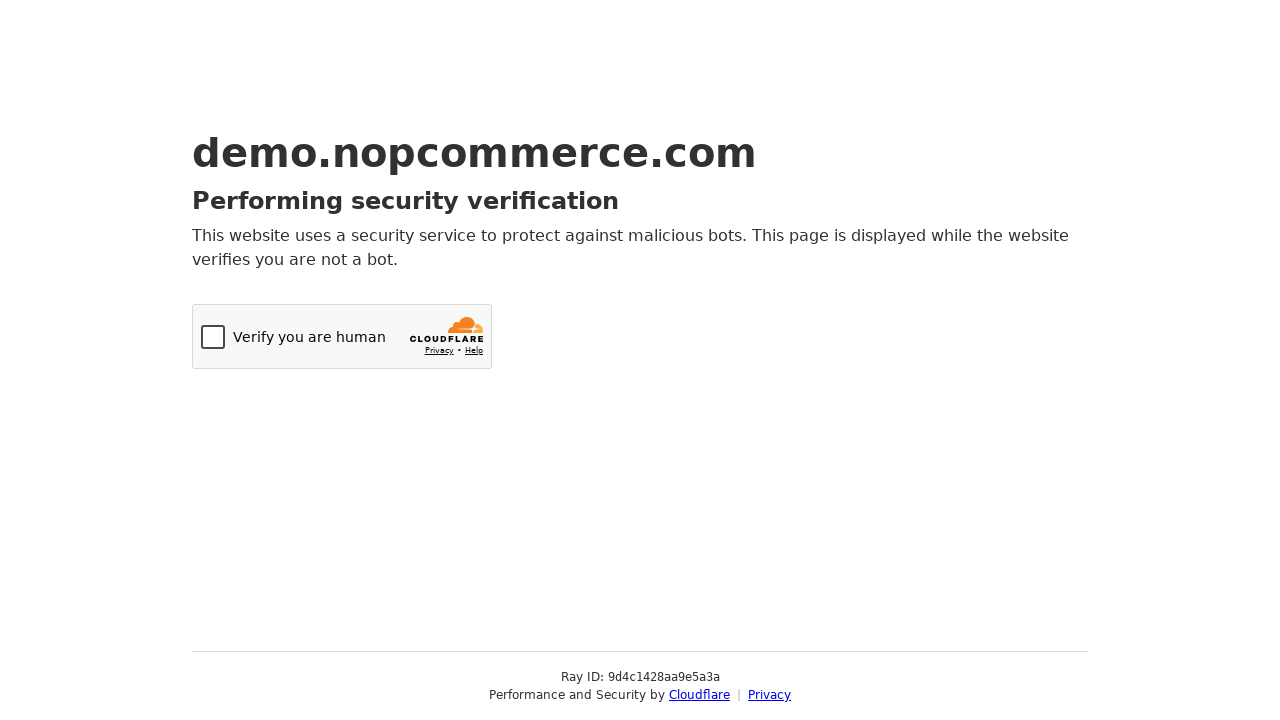

Waited for page to load (domcontentloaded)
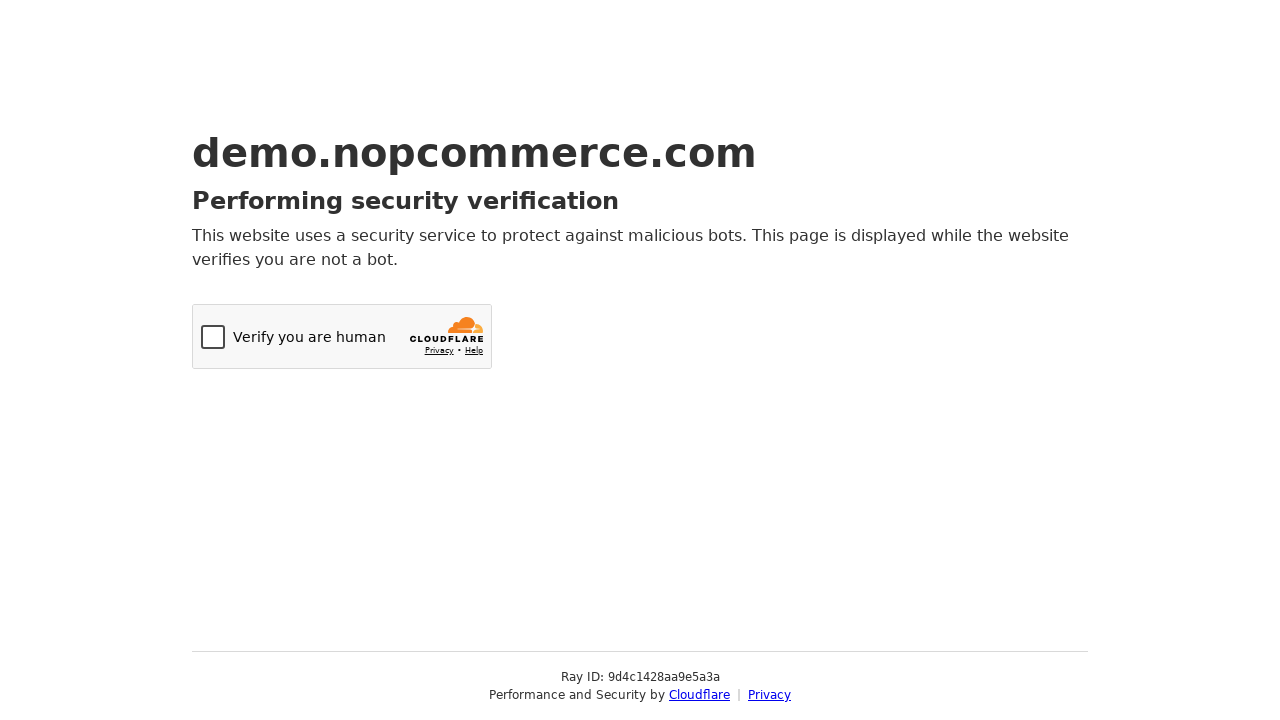

Refreshed page using JavaScript (history.go(0))
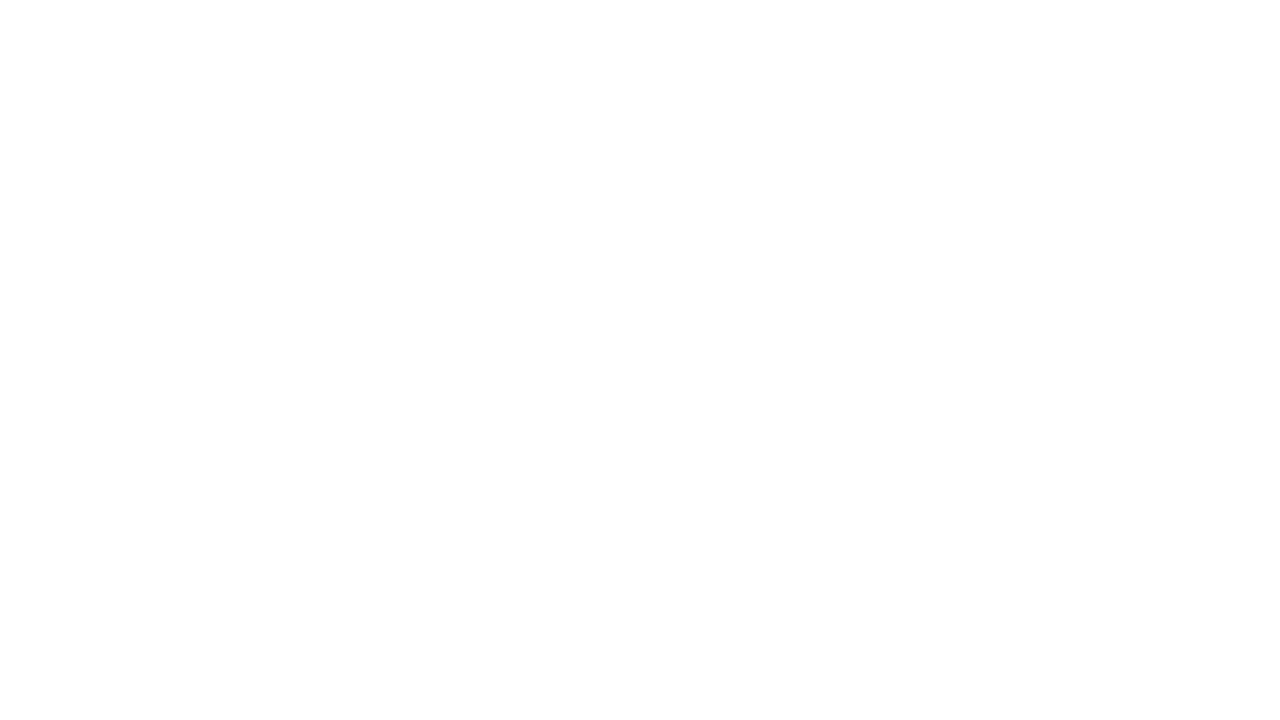

Waited for page to reload after JavaScript refresh (domcontentloaded)
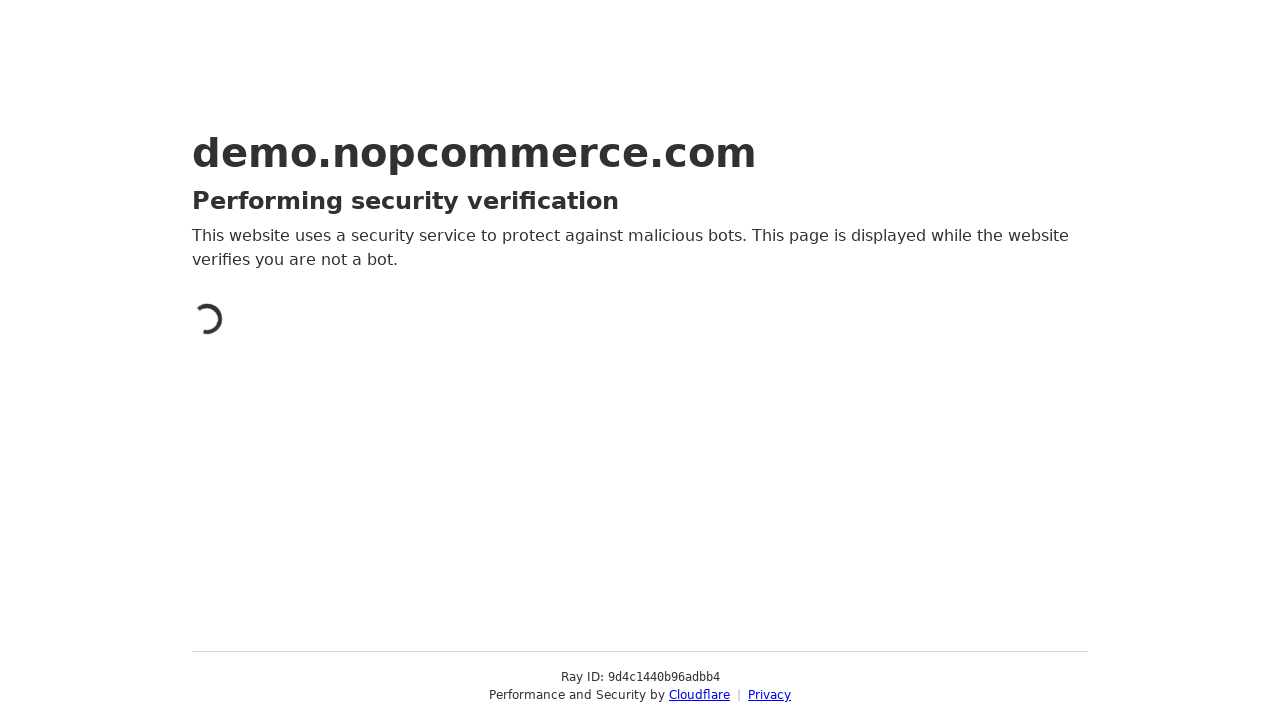

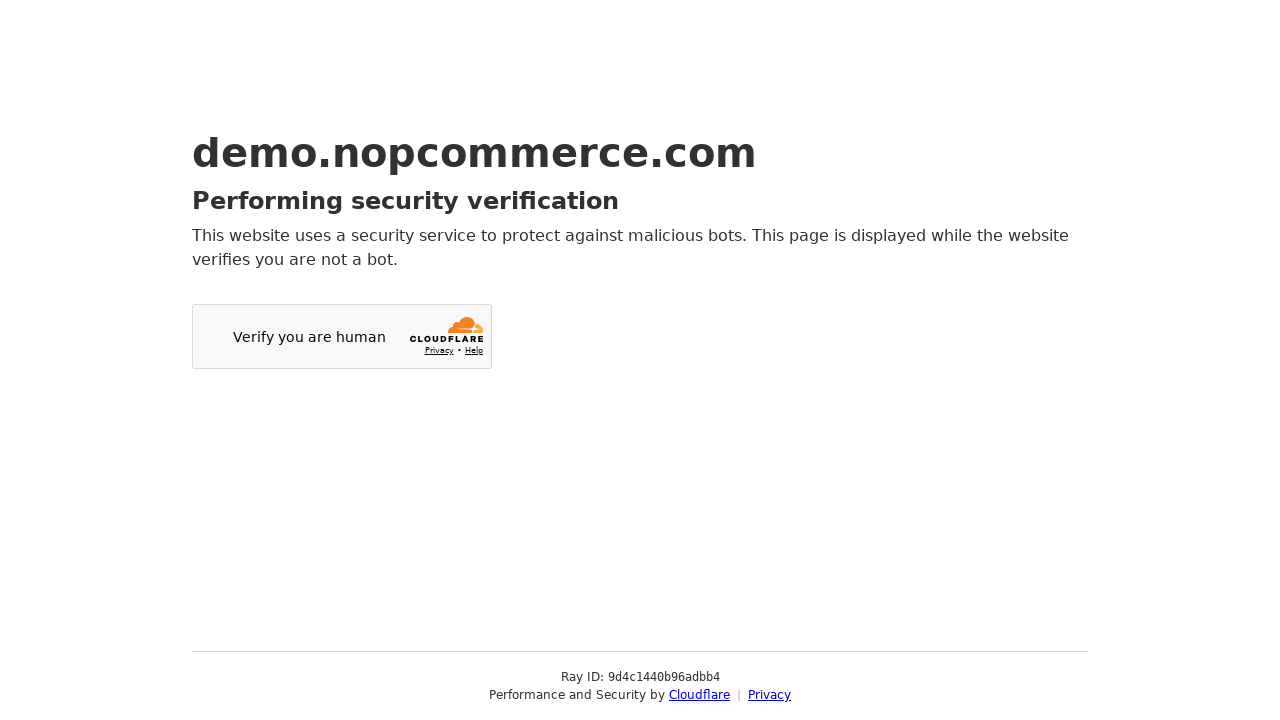